Tests drag and drop functionality by dragging a logo image and dropping it into a designated drop area.

Starting URL: https://demo.automationtesting.in/Dynamic.html

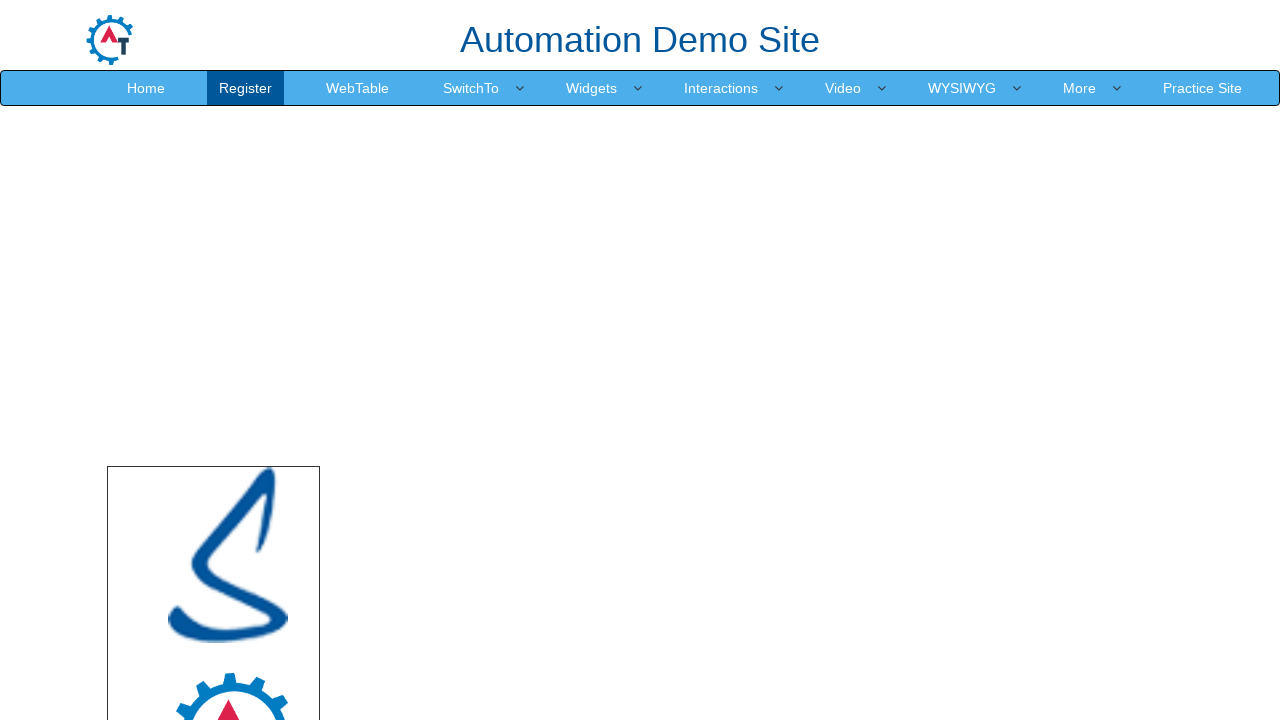

Located logo image element
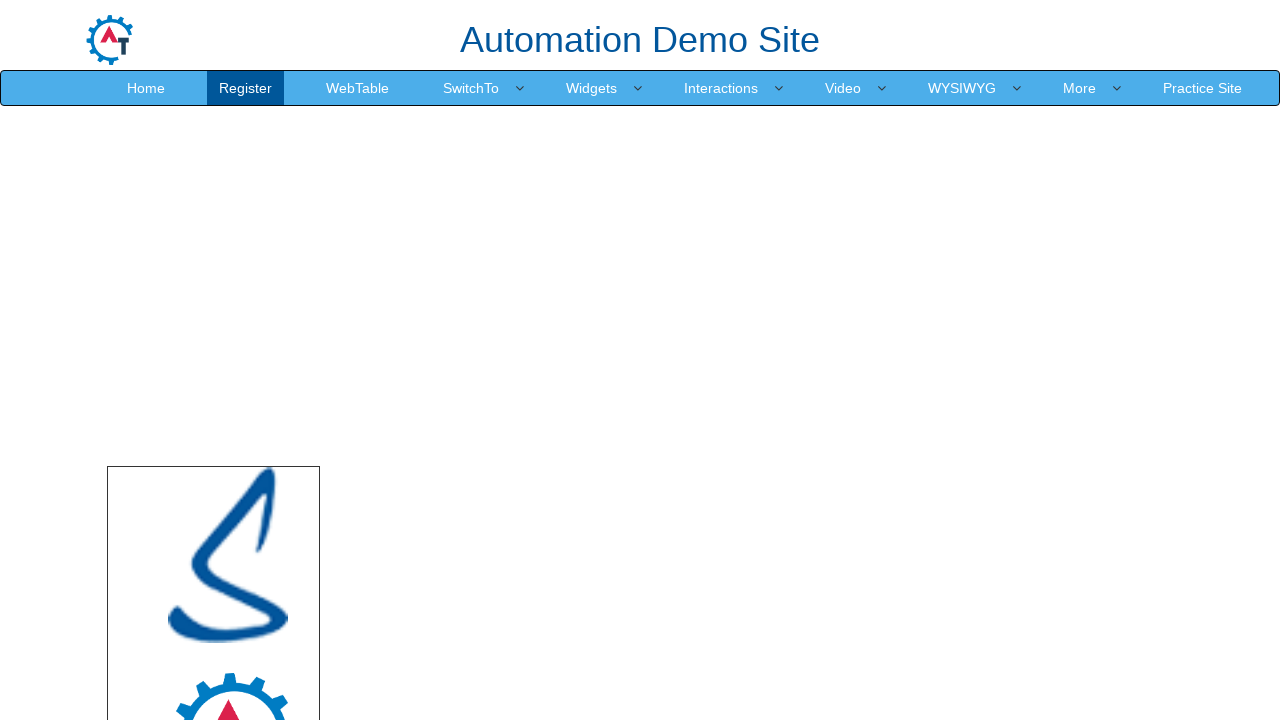

Located drop area element
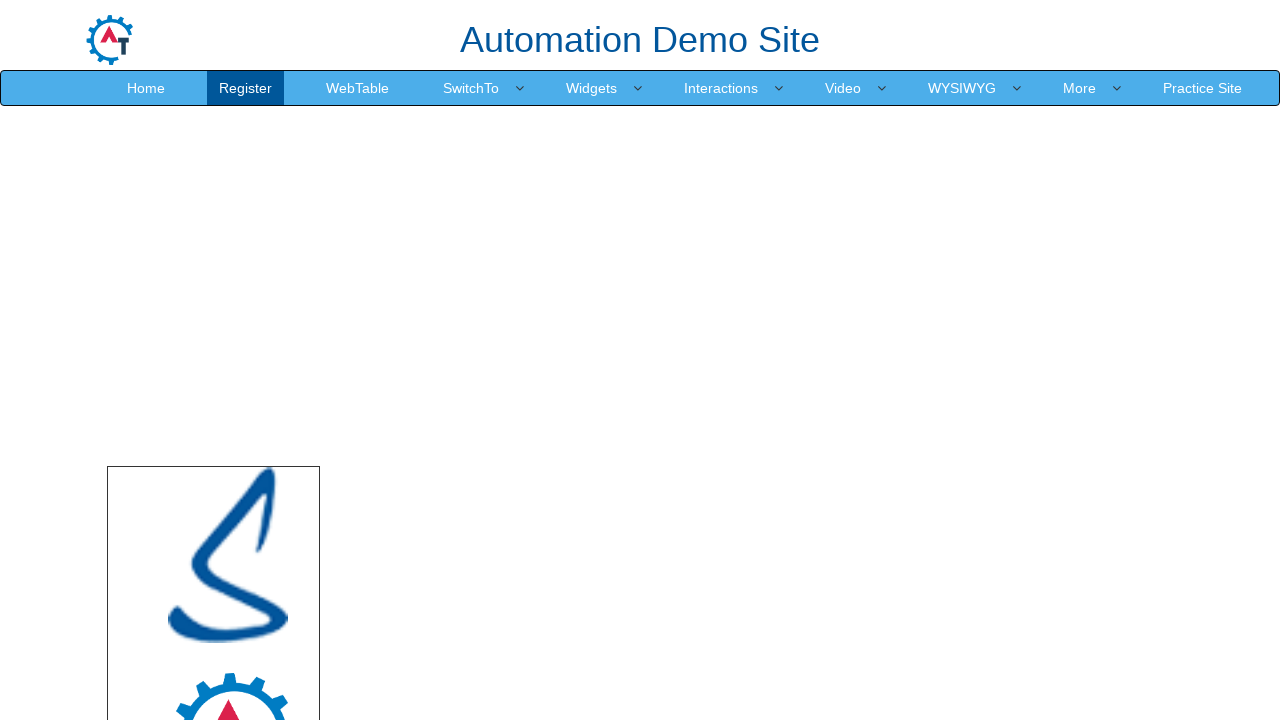

Dragged logo image to drop area at (747, 545)
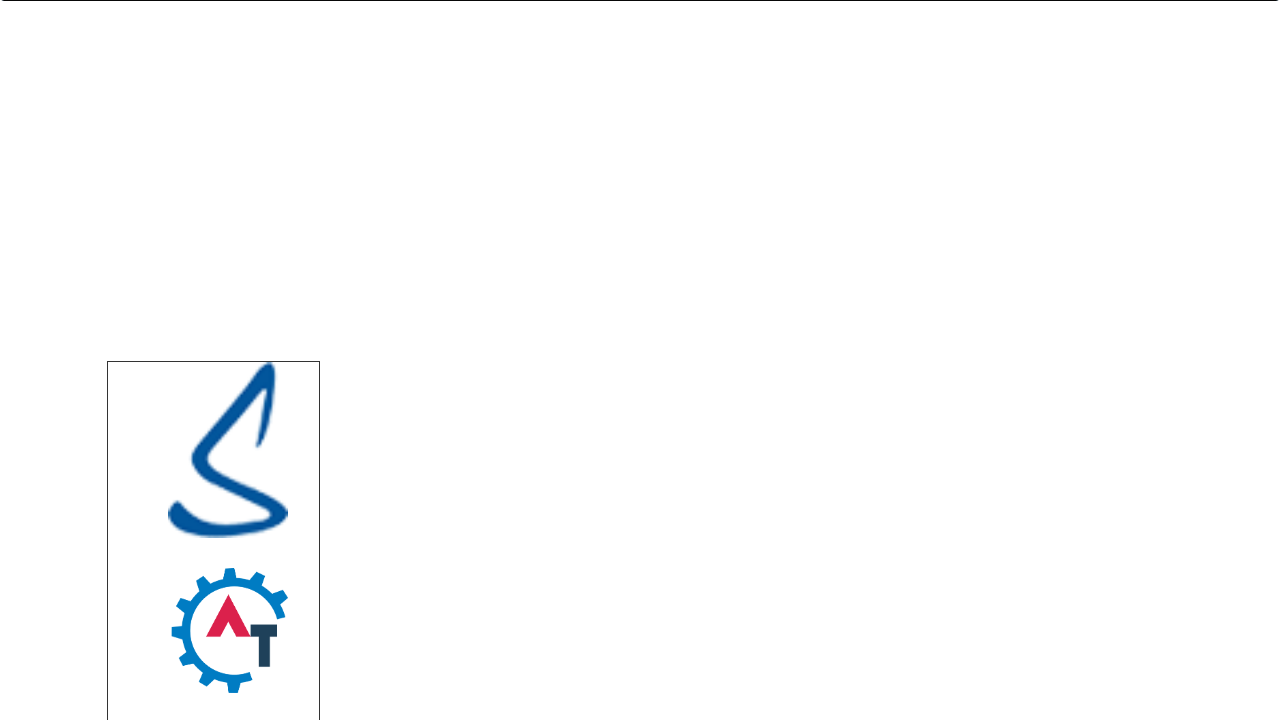

Waited 1000ms for drag and drop action to complete
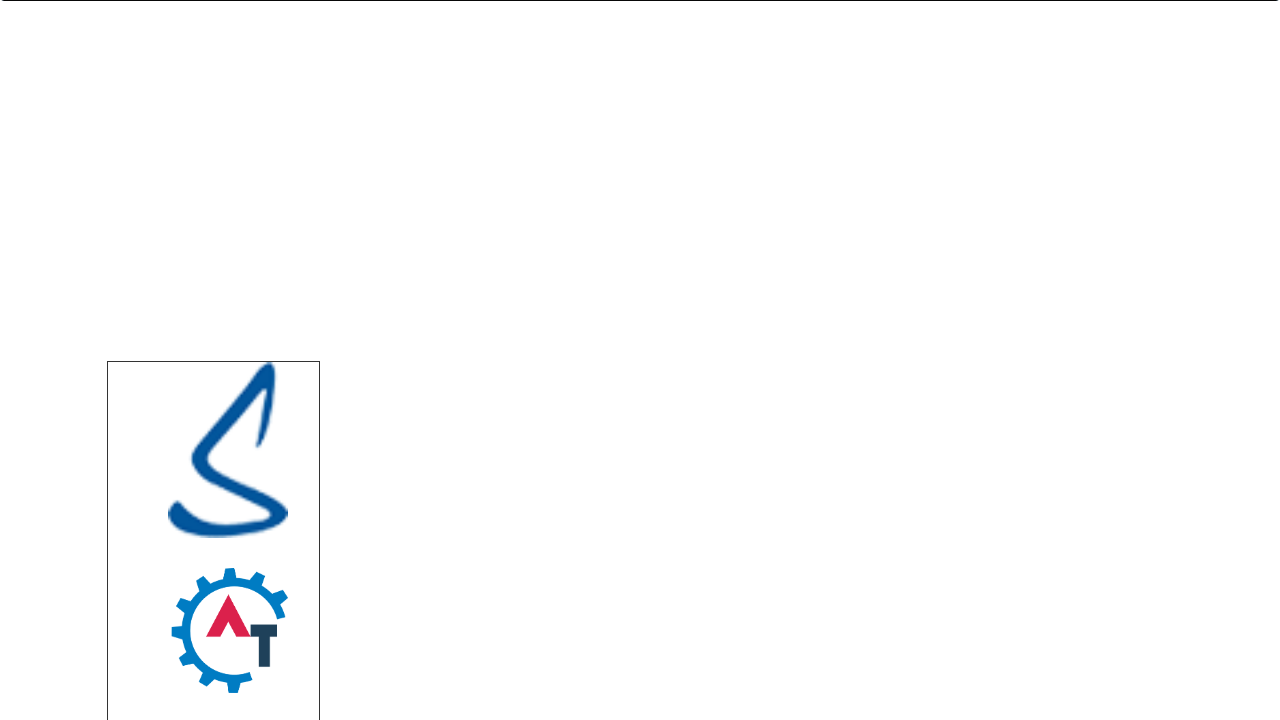

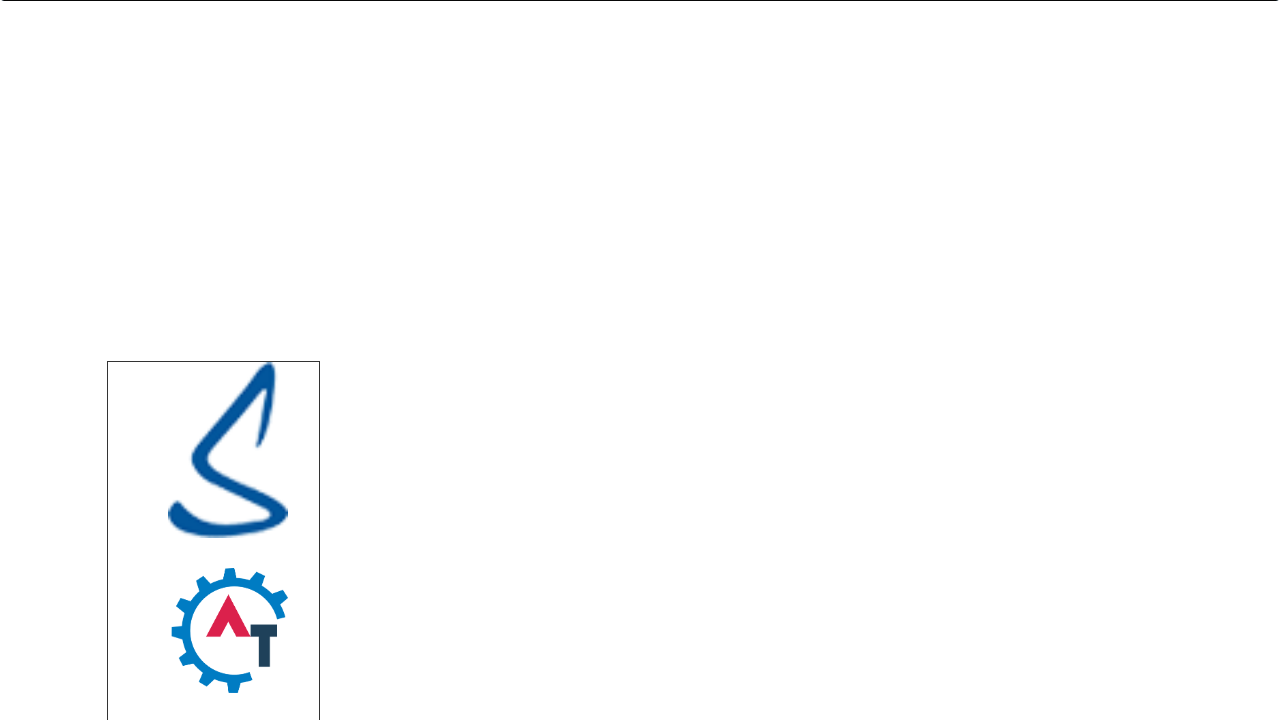